Tests the Playwright documentation site by clicking the "Get started" link and verifying that the Installation heading is visible on the resulting page.

Starting URL: https://playwright.dev

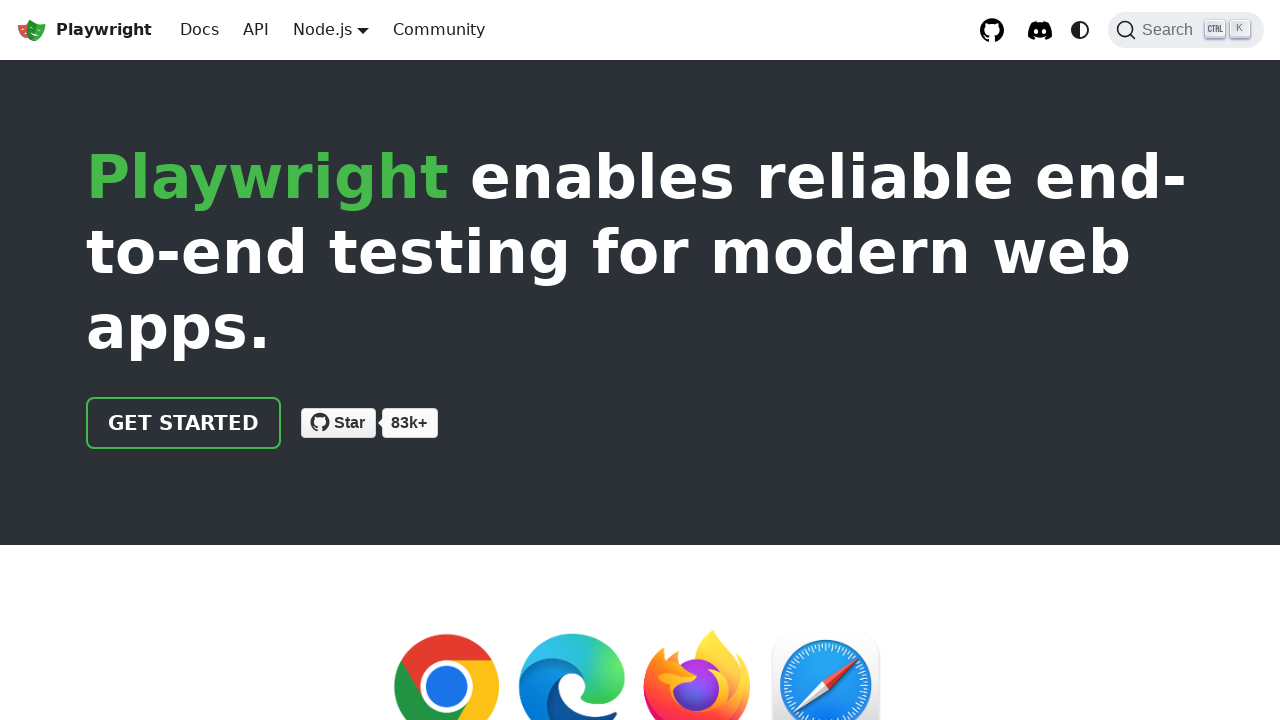

Clicked 'Get started' link on Playwright documentation site at (184, 423) on internal:role=link[name="Get started"i]
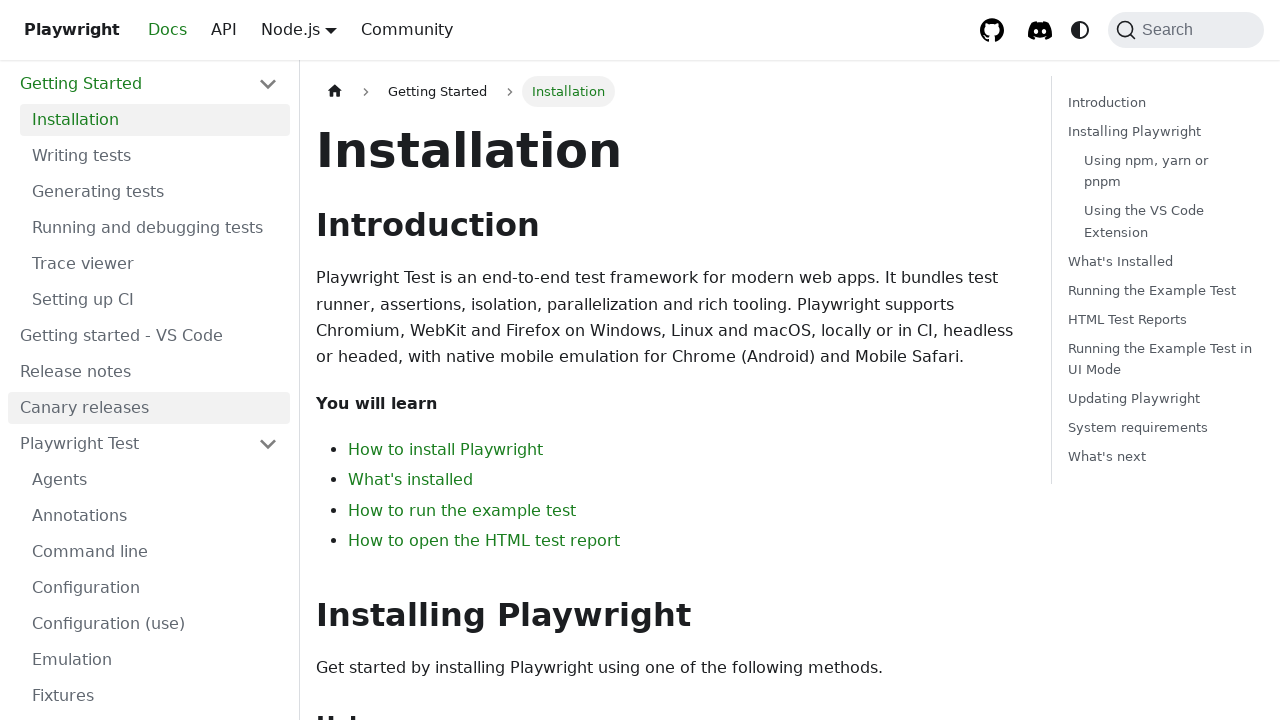

Installation heading is now visible on the page
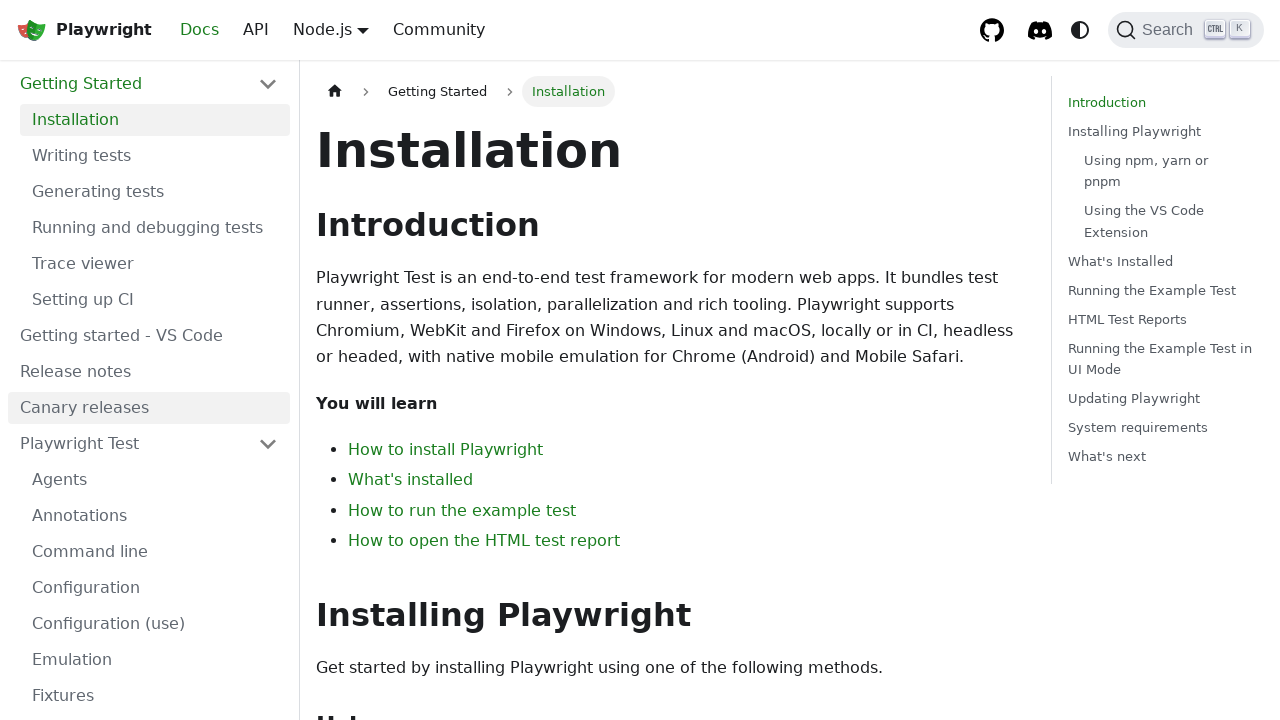

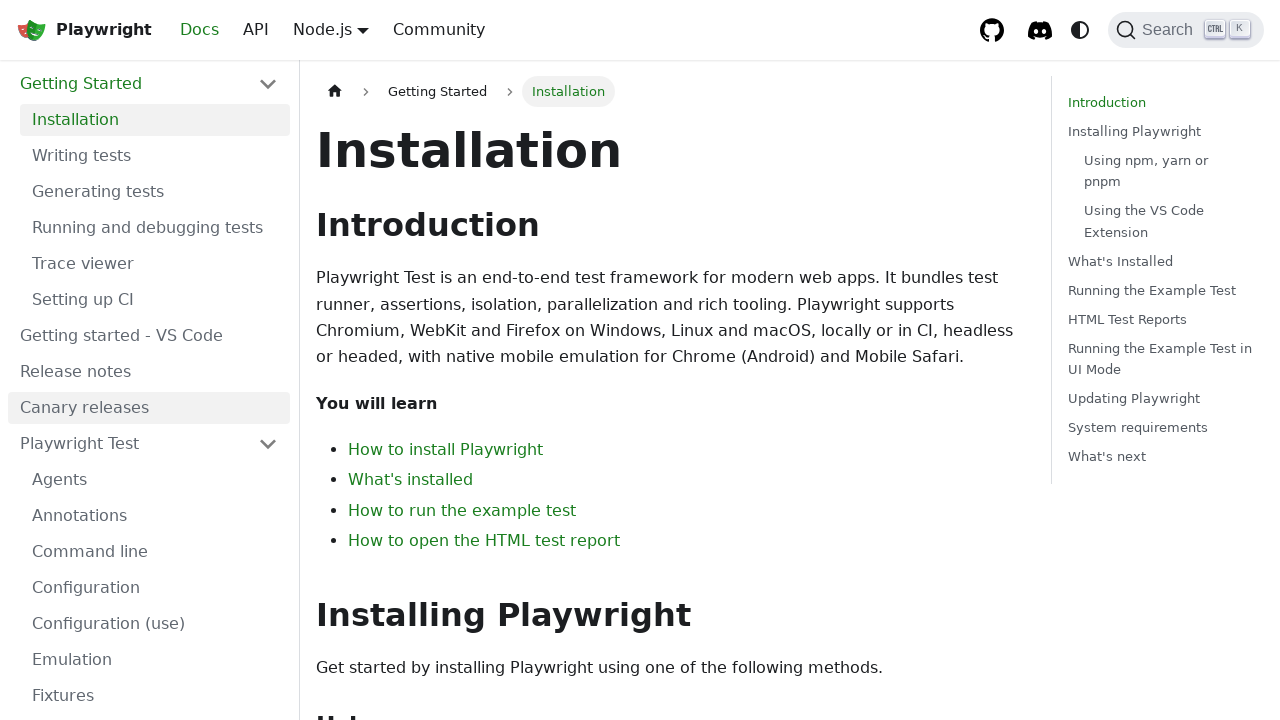